Clicks a button that opens a new window and verifies the page title

Starting URL: https://testautomationpractice.blogspot.com/

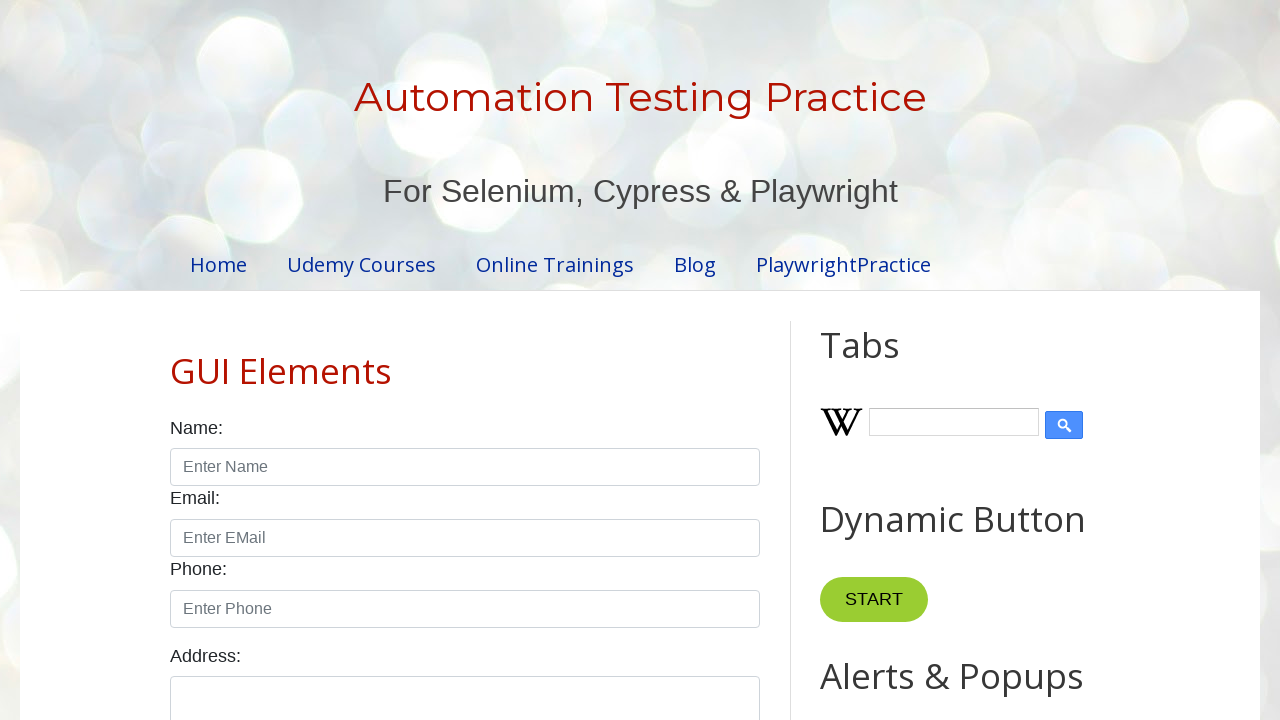

Clicked button to open new window at (880, 361) on button[onclick='myFunction()']
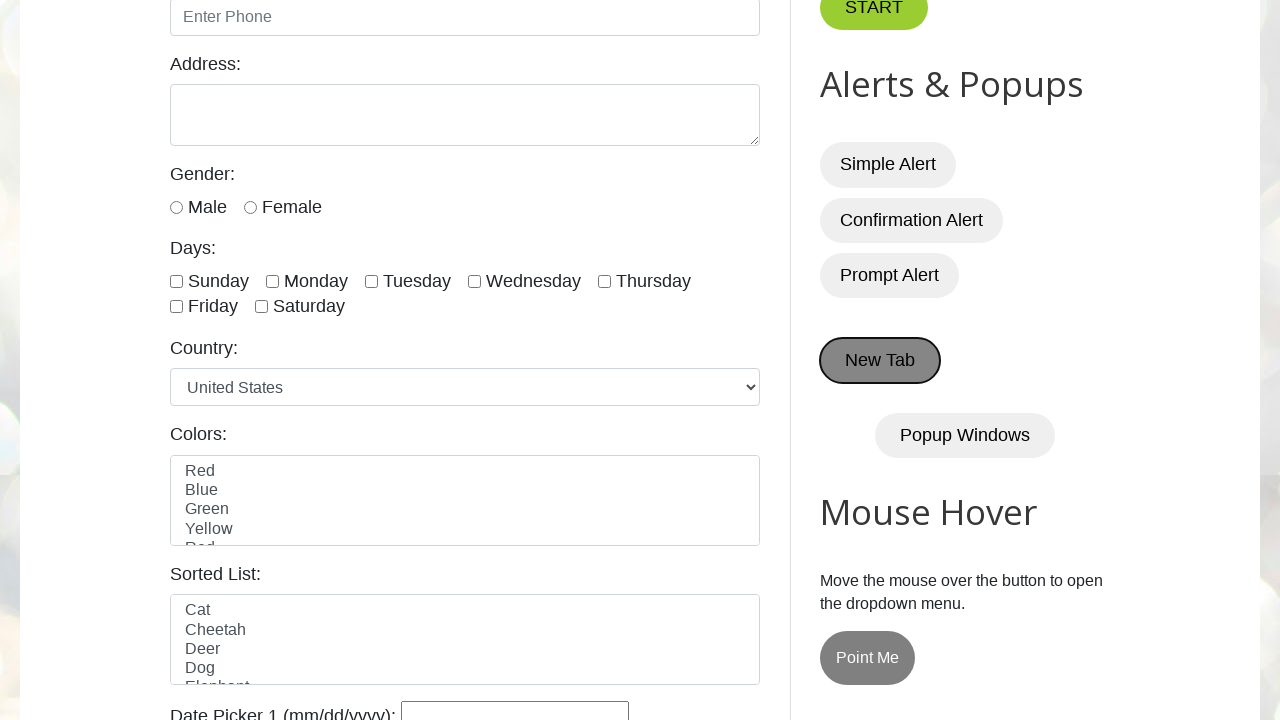

Waited 2000ms for page to be ready
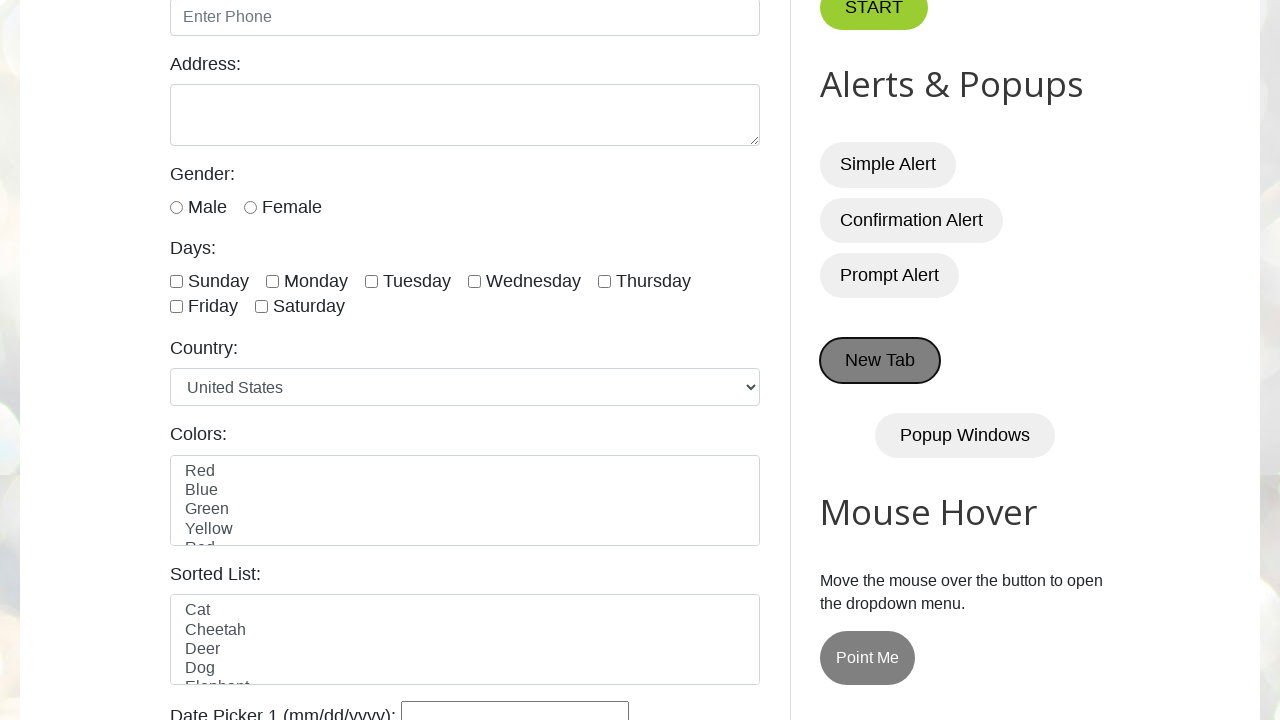

Brought page to front
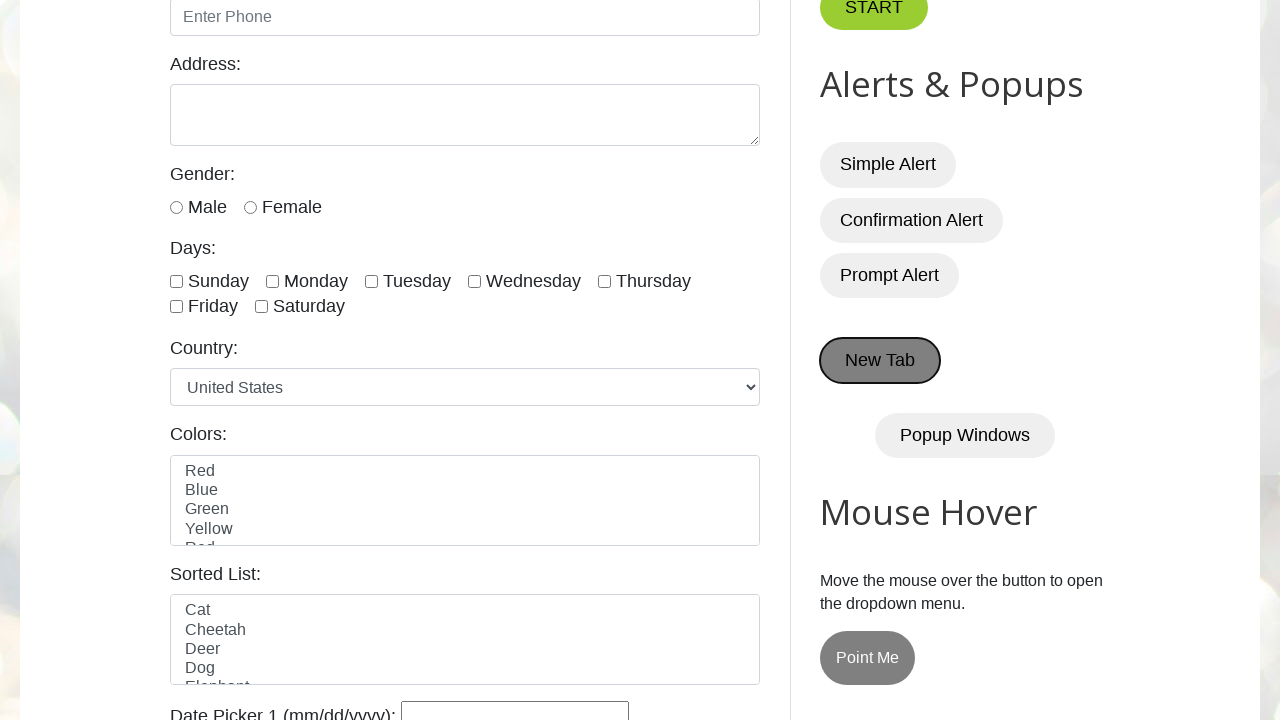

Verified page title is 'Automation Testing Practice'
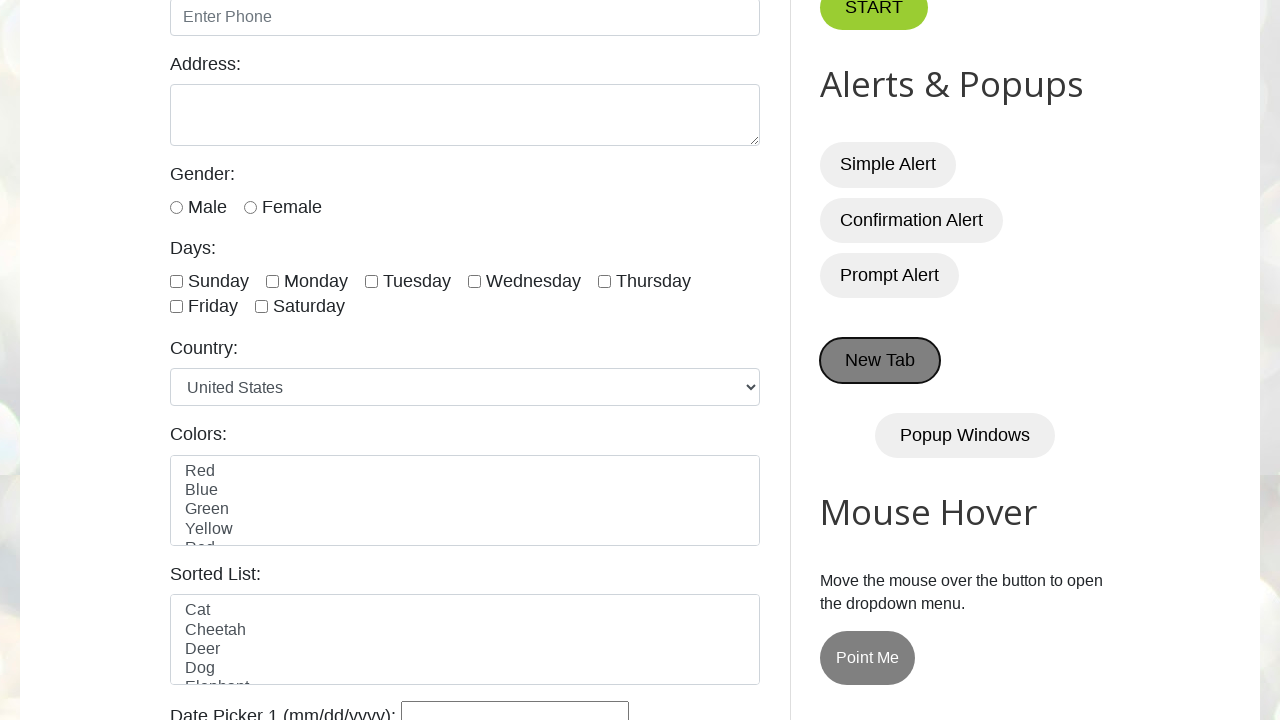

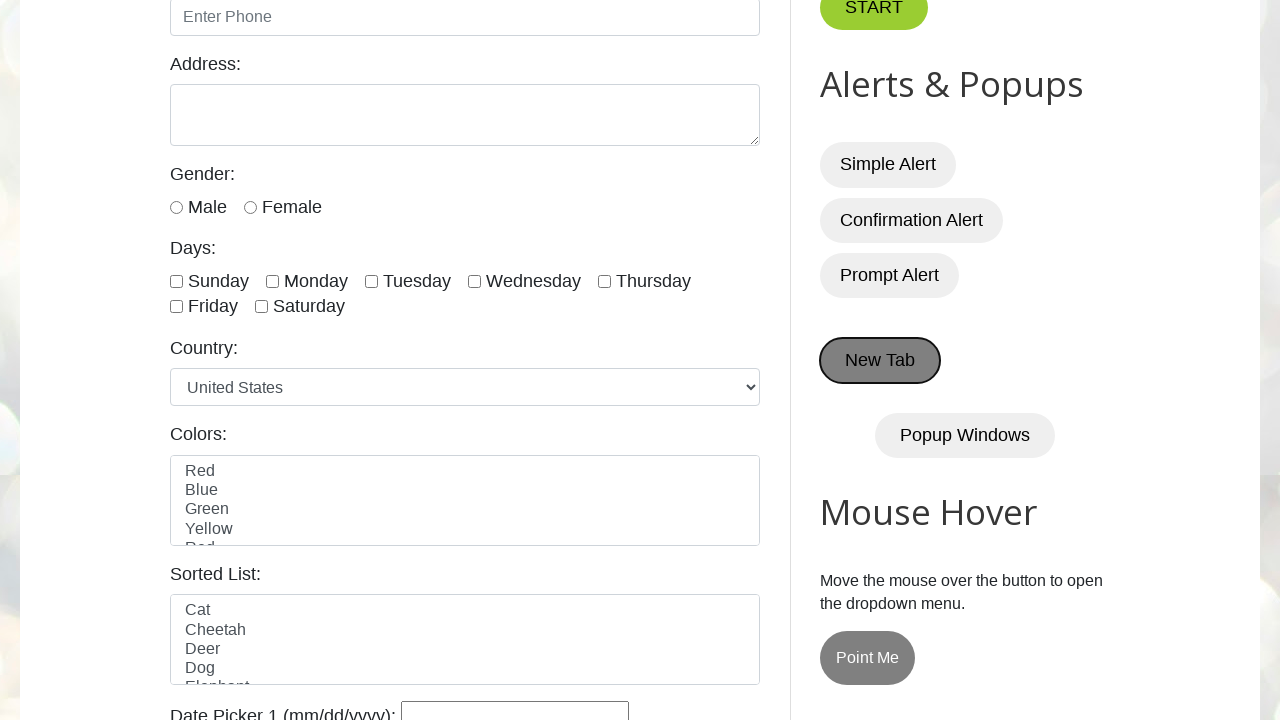